Tests the complete checkout flow by searching for products, adding Cashews to cart, and proceeding through checkout

Starting URL: https://rahulshettyacademy.com/seleniumPractise/#/

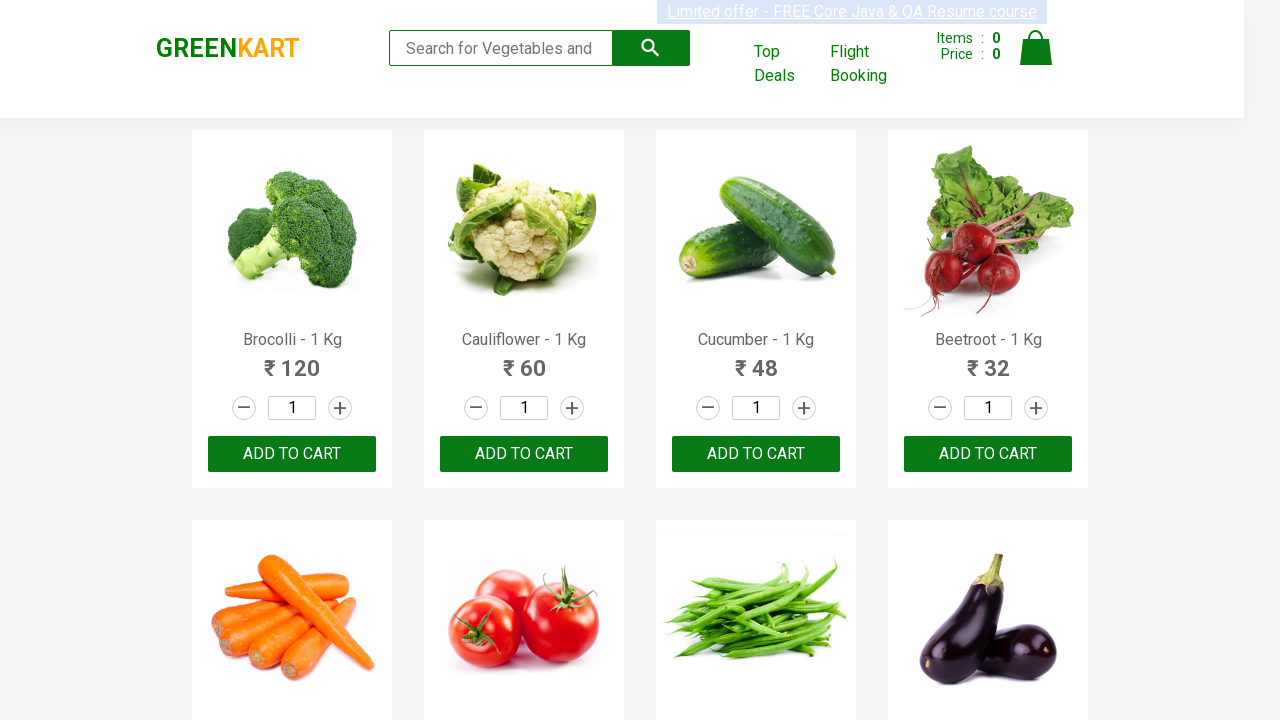

Filled search field with 'ca' to find products on .search-keyword
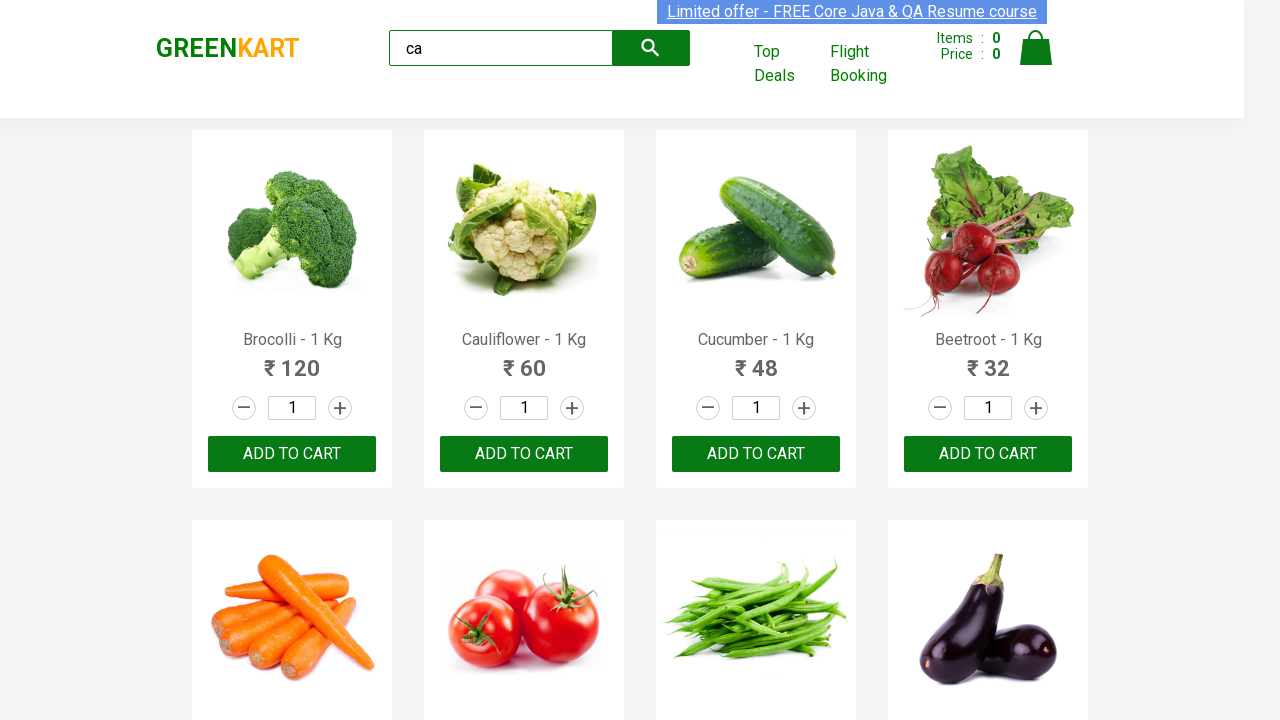

Waited for search results to filter
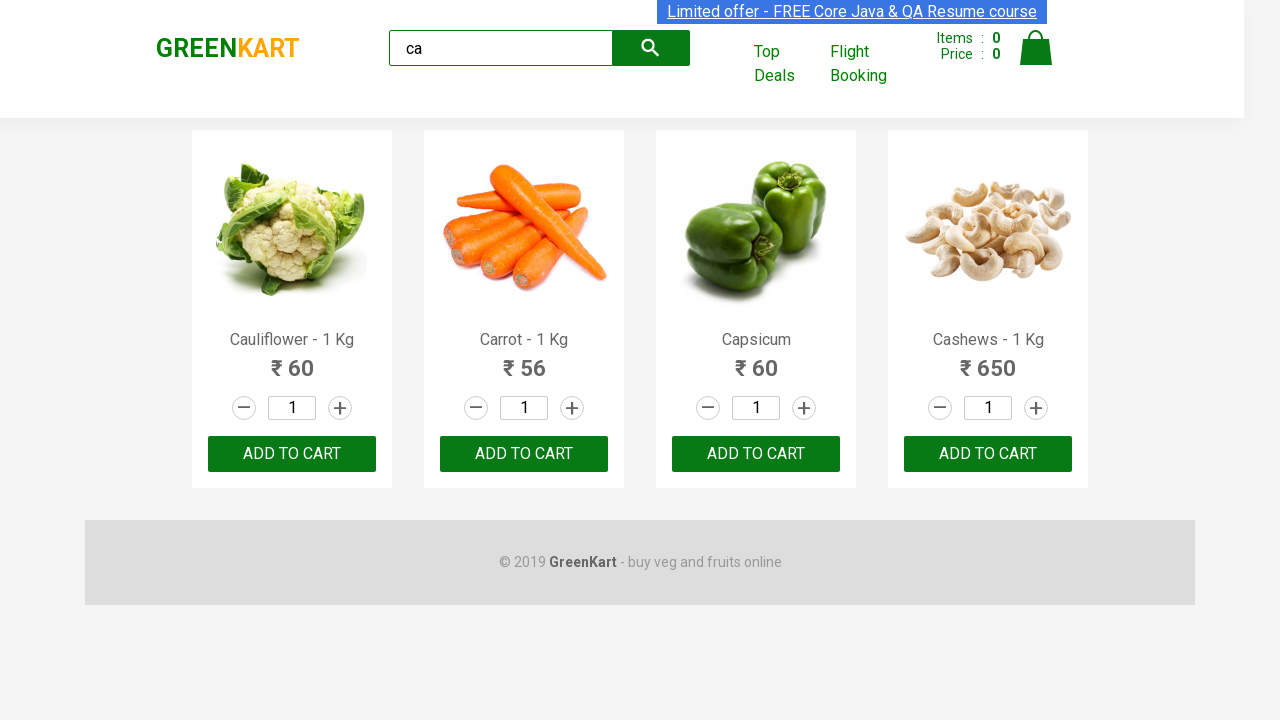

Located all products from search results
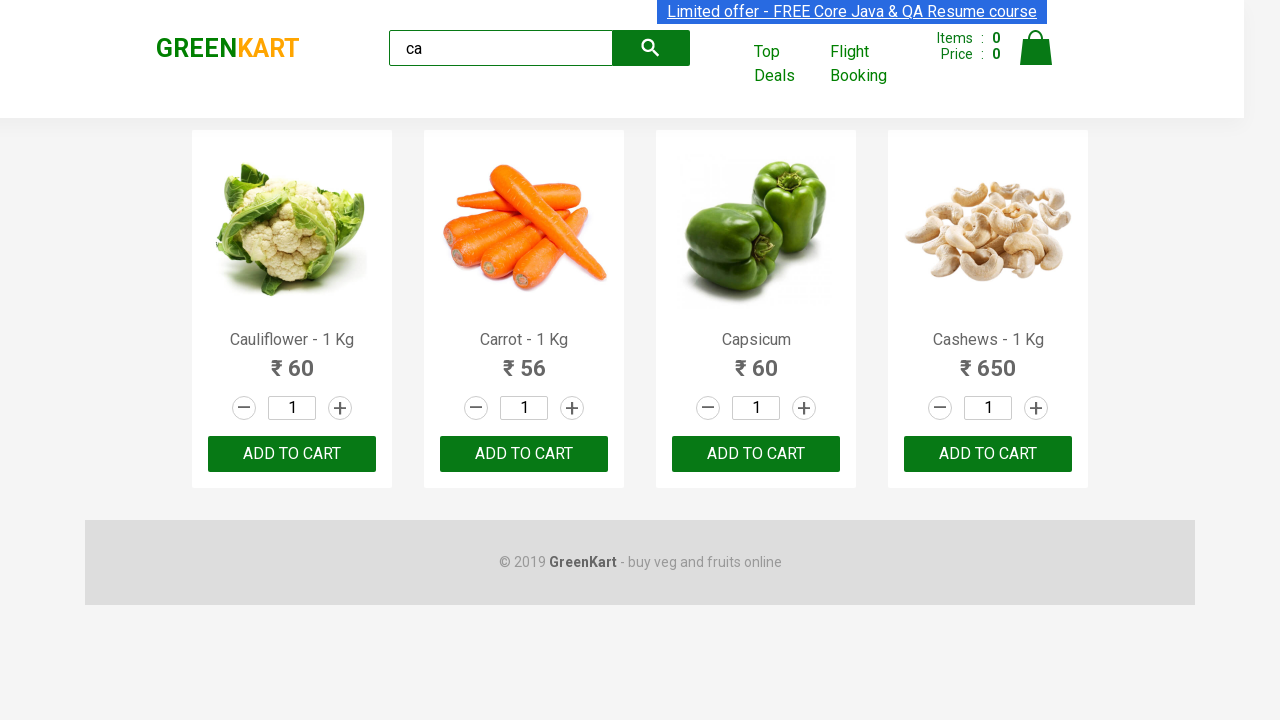

Retrieved product name: Cauliflower - 1 Kg
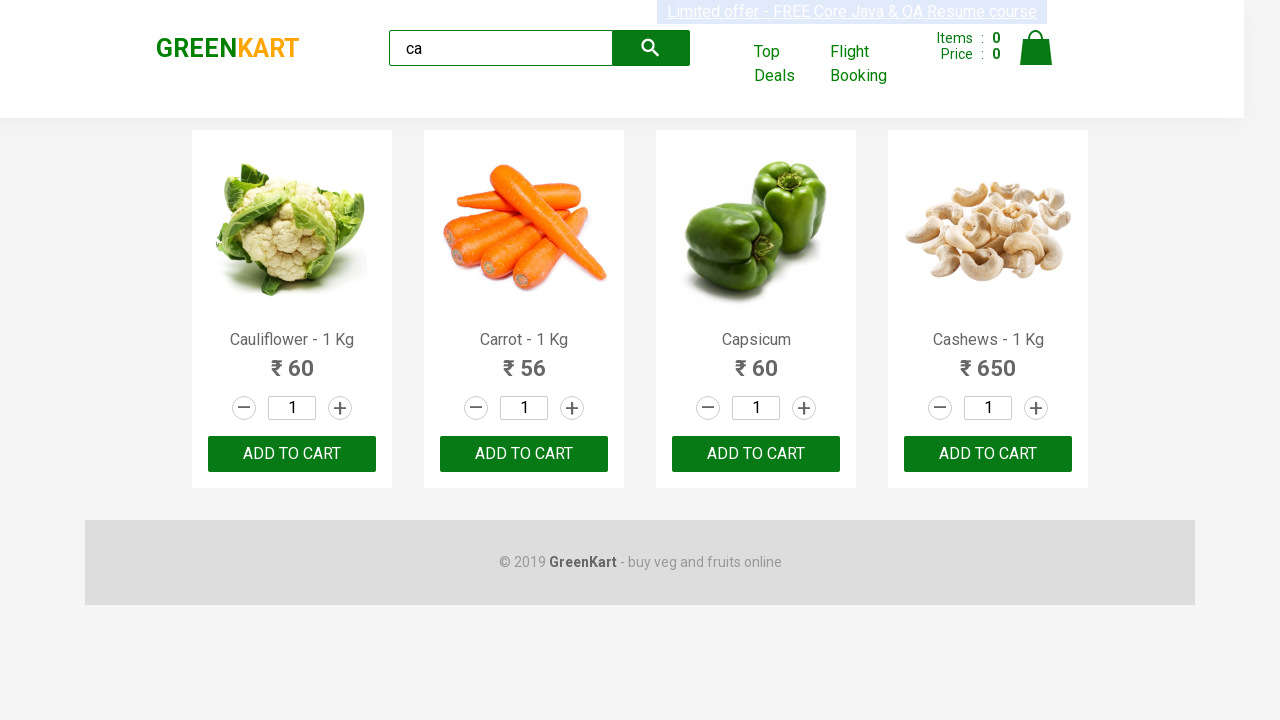

Retrieved product name: Carrot - 1 Kg
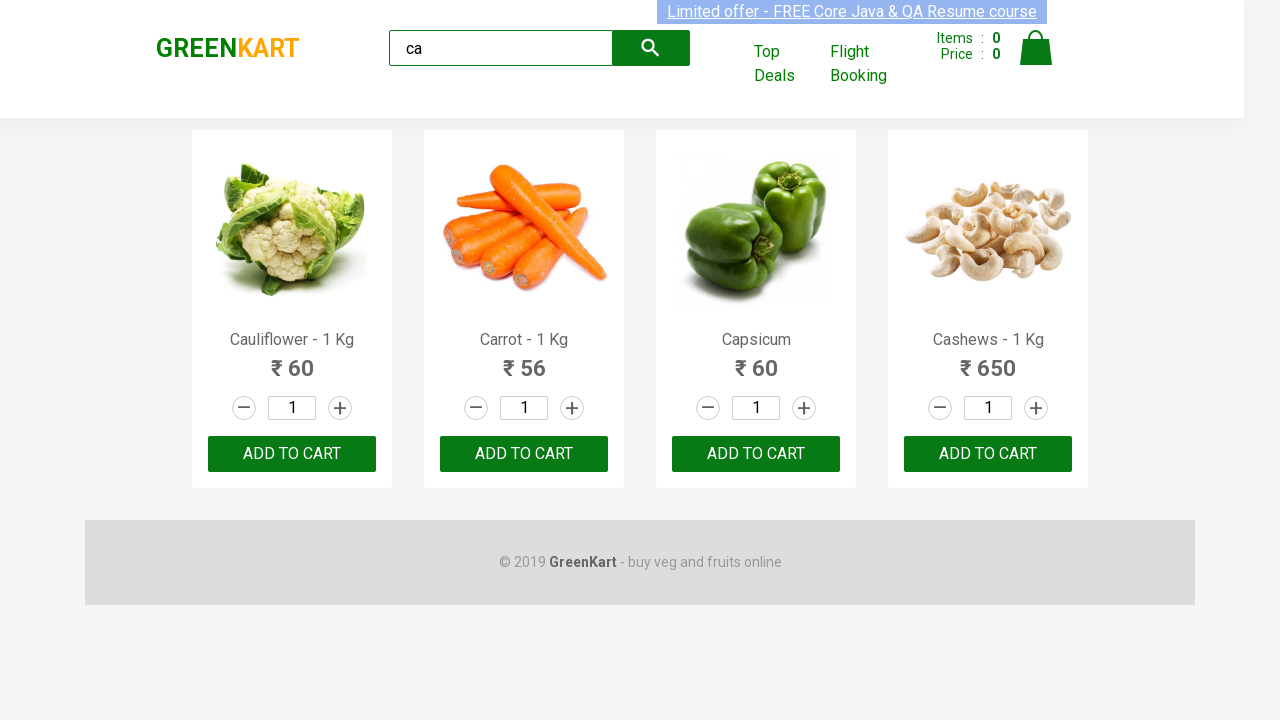

Retrieved product name: Capsicum
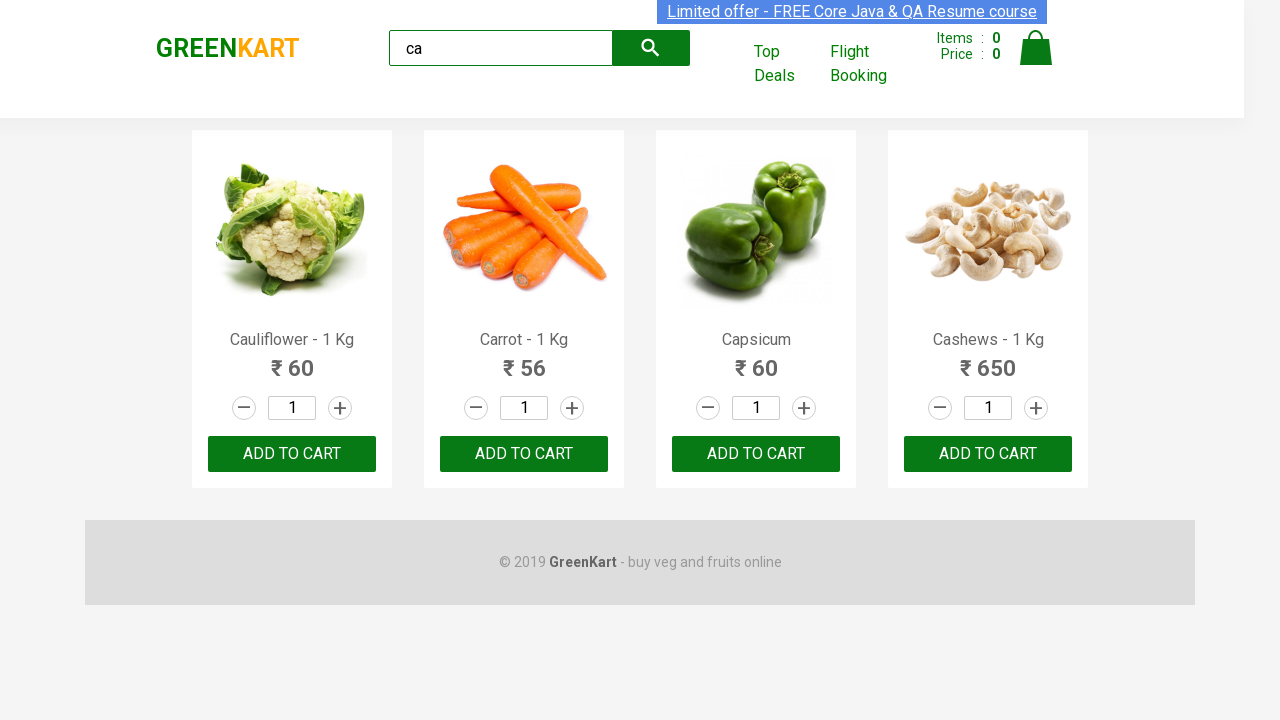

Retrieved product name: Cashews - 1 Kg
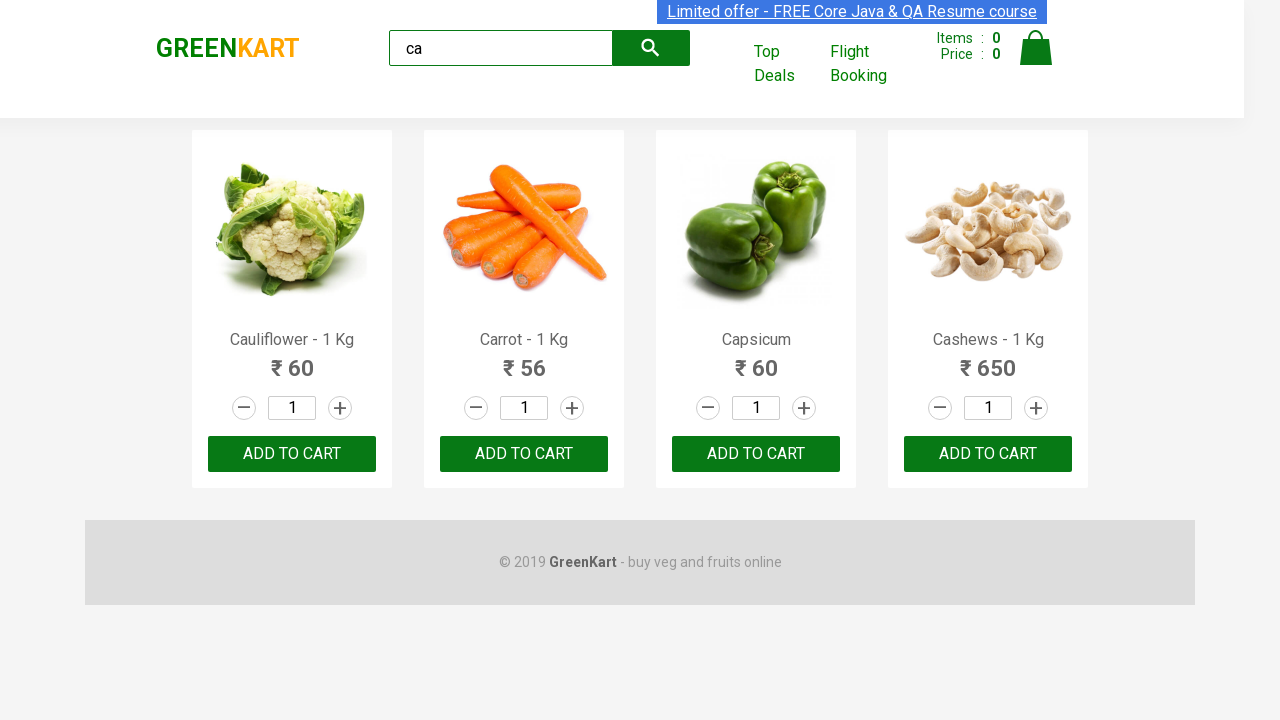

Clicked ADD TO CART button for Cashews product at (988, 454) on .products .product >> nth=3 >> button
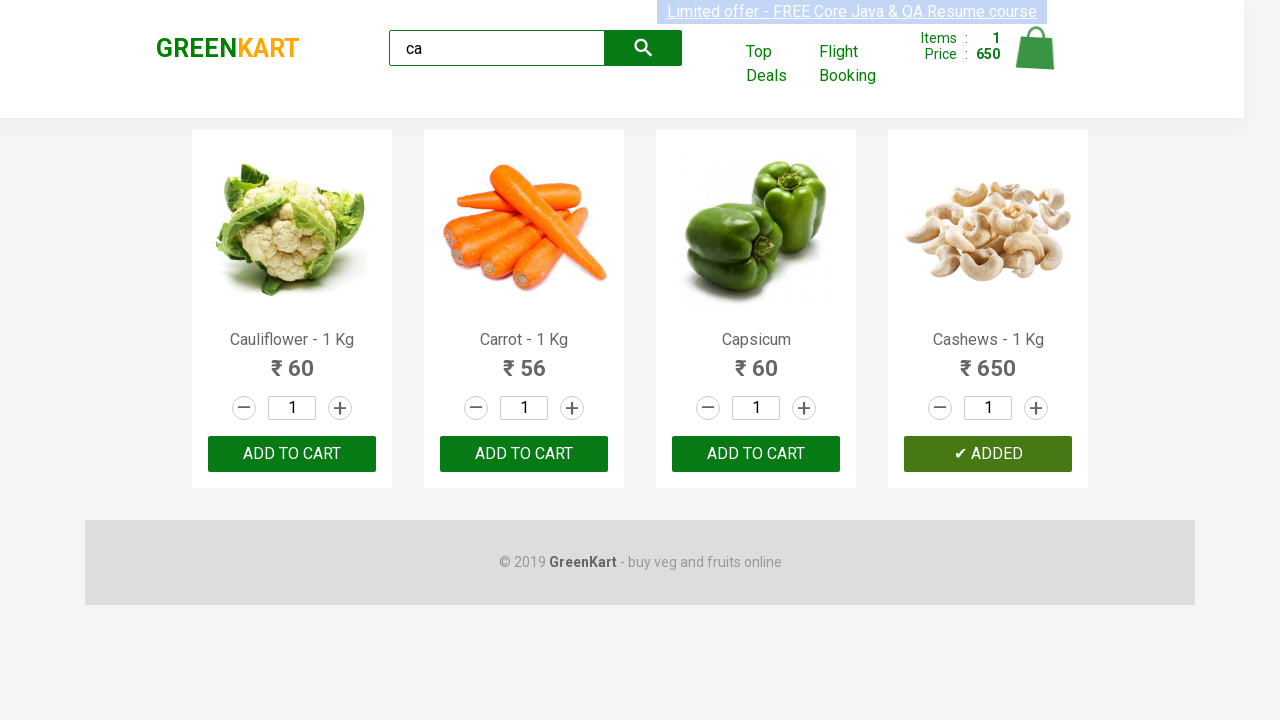

Clicked cart icon to view cart at (1036, 48) on .cart-icon > img
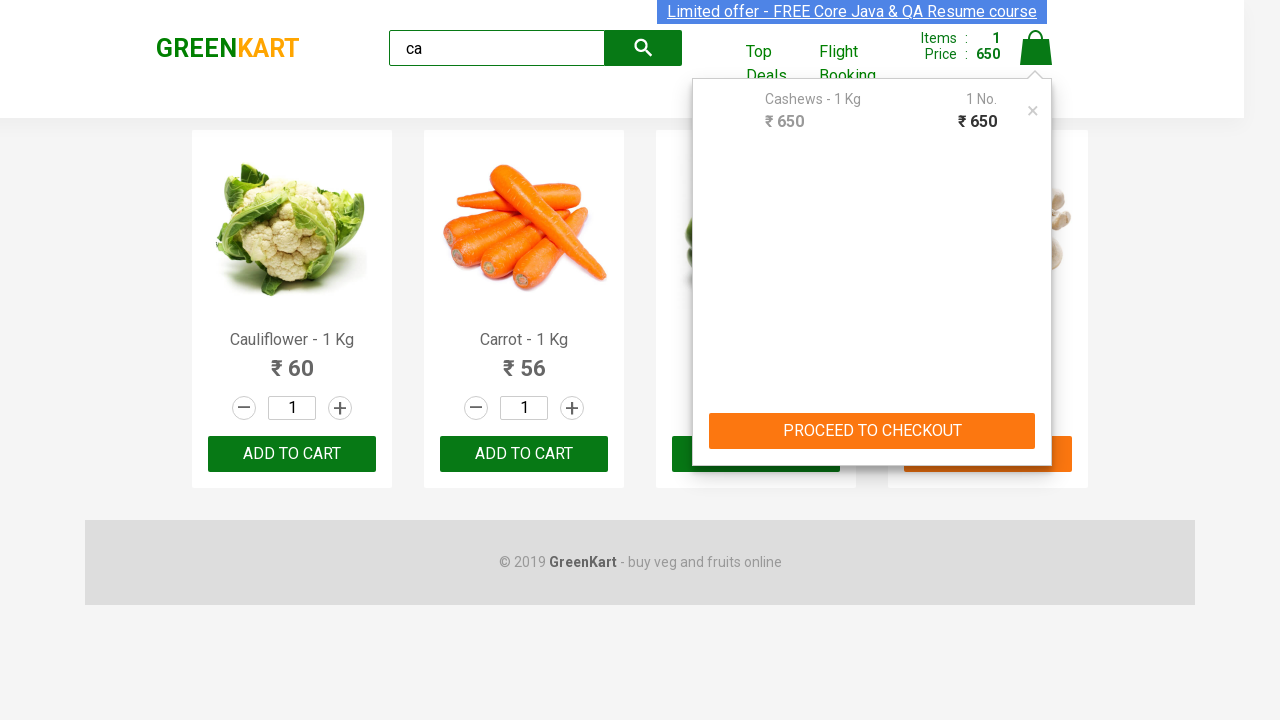

Clicked PROCEED TO CHECKOUT button at (872, 431) on internal:text="PROCEED TO CHECKOUT"i
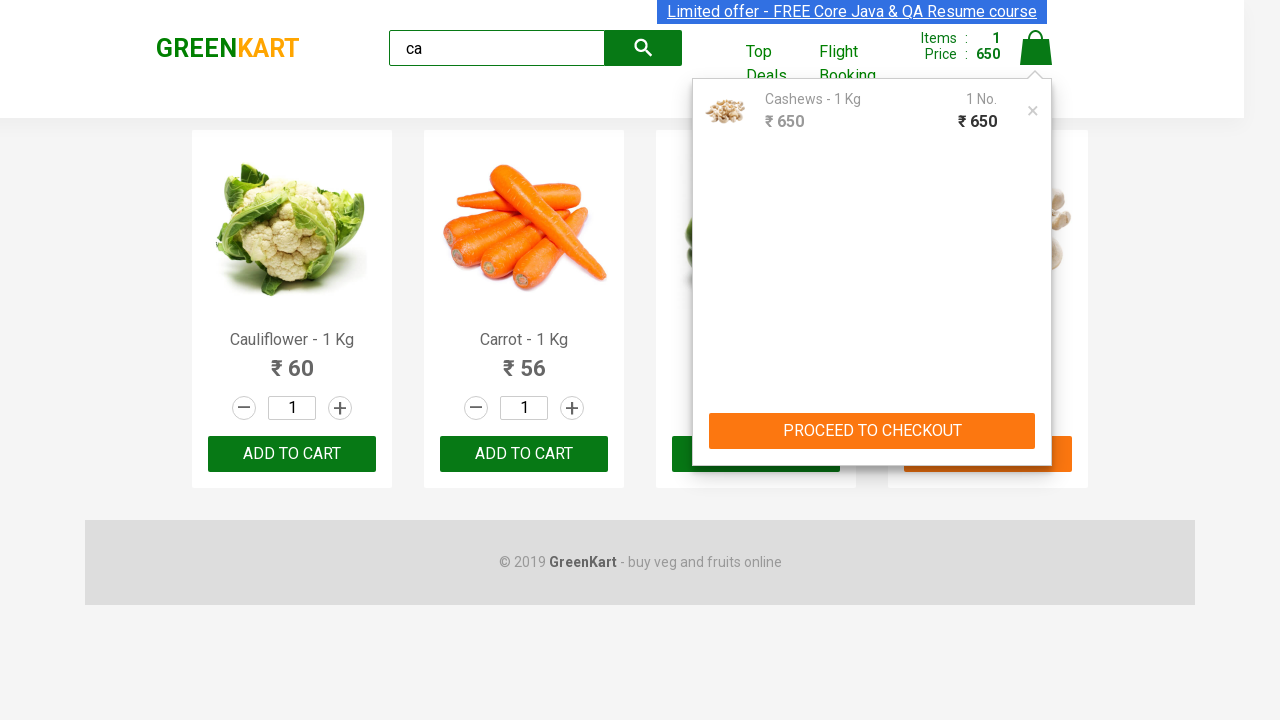

Clicked Place Order button to complete checkout at (1036, 420) on internal:text="Place Order"i
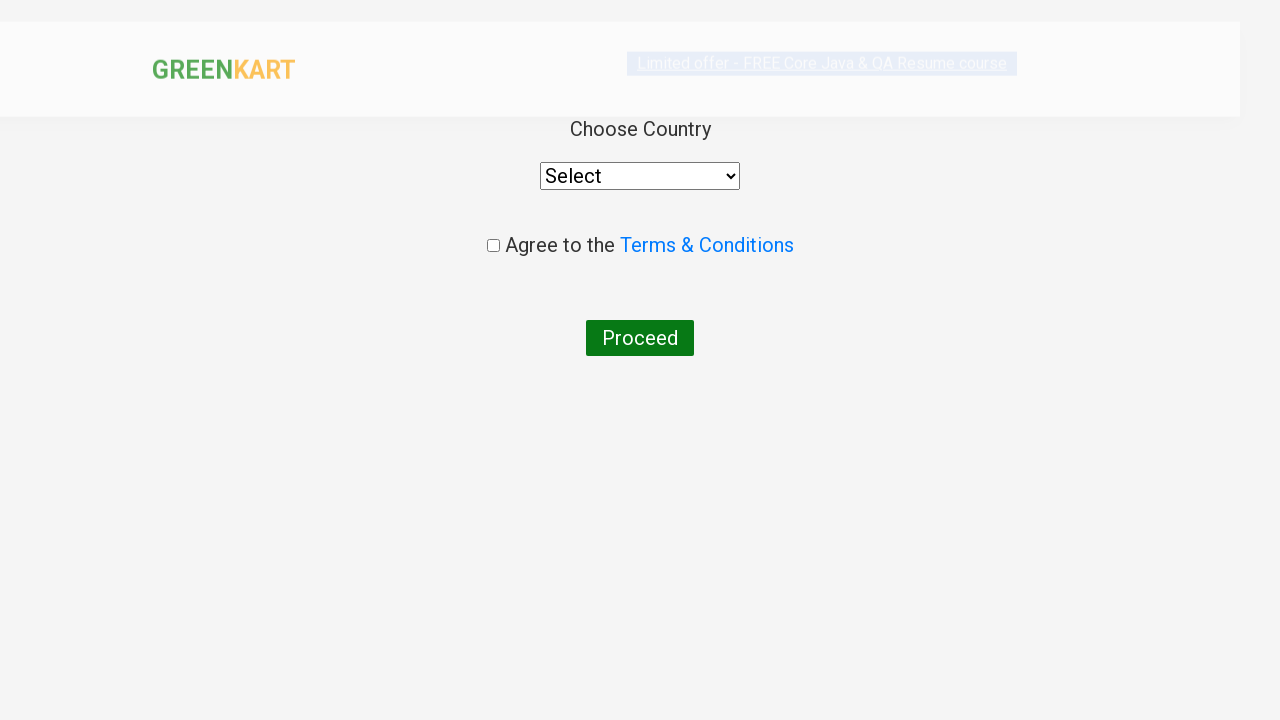

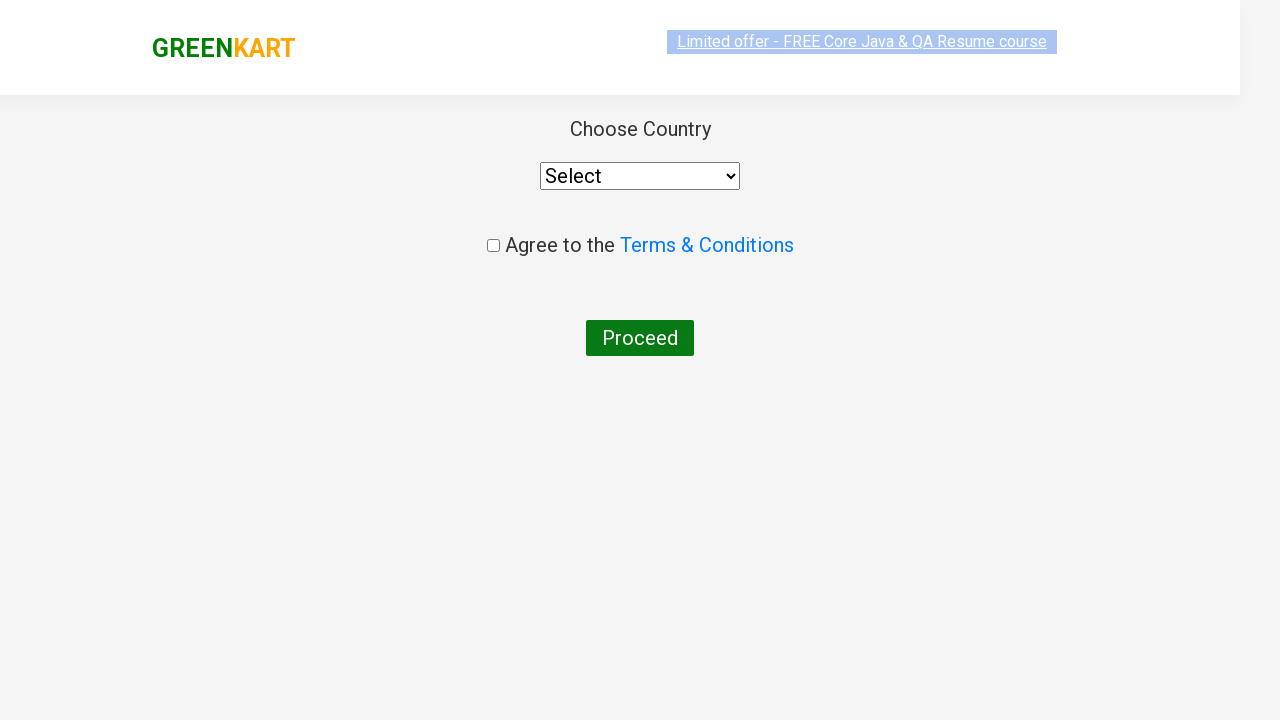